Tests selecting an option from a dropdown by its visible text and verifies the selection

Starting URL: https://the-internet.herokuapp.com/dropdown

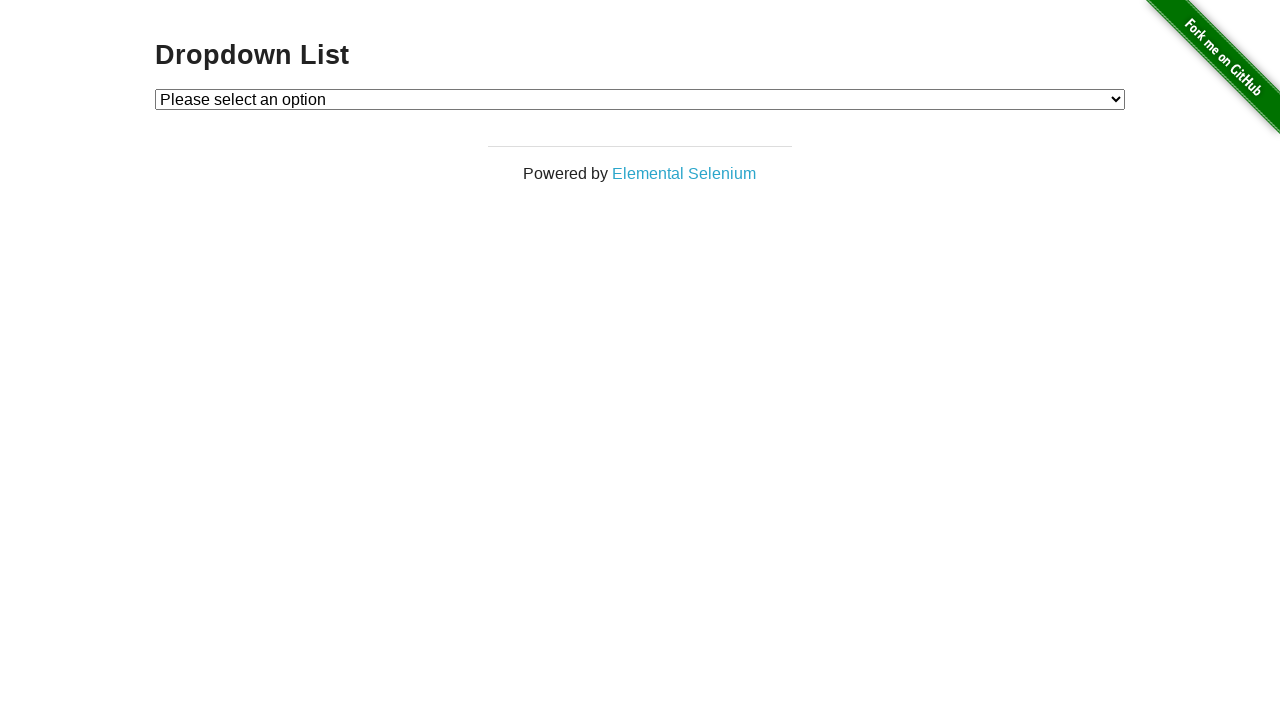

Navigated to dropdown page
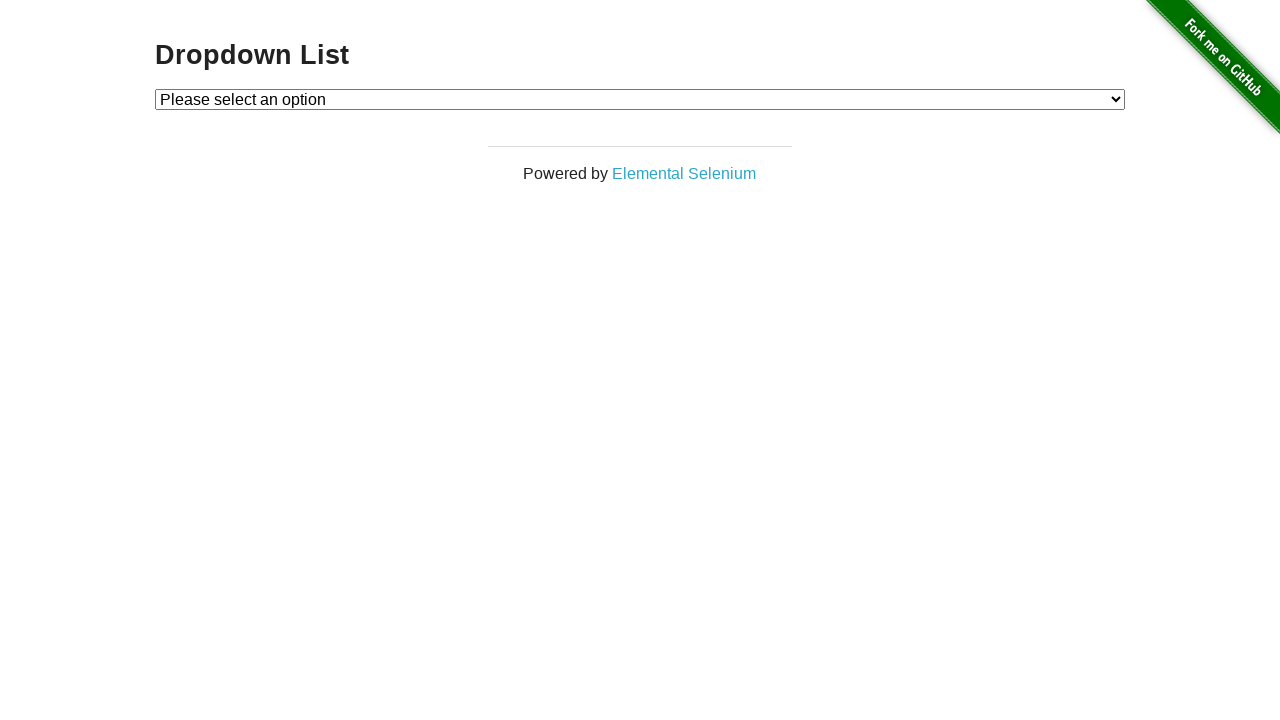

Selected 'Option 1' from dropdown by visible text on #dropdown
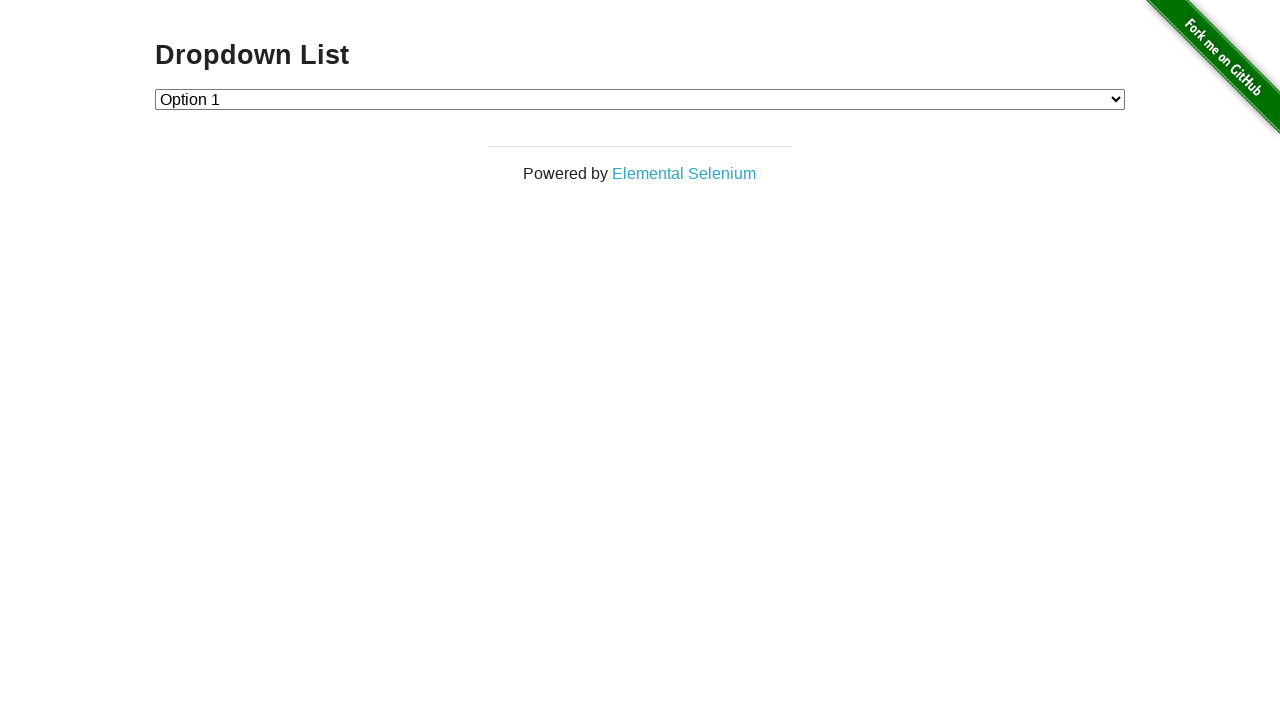

Retrieved selected dropdown value
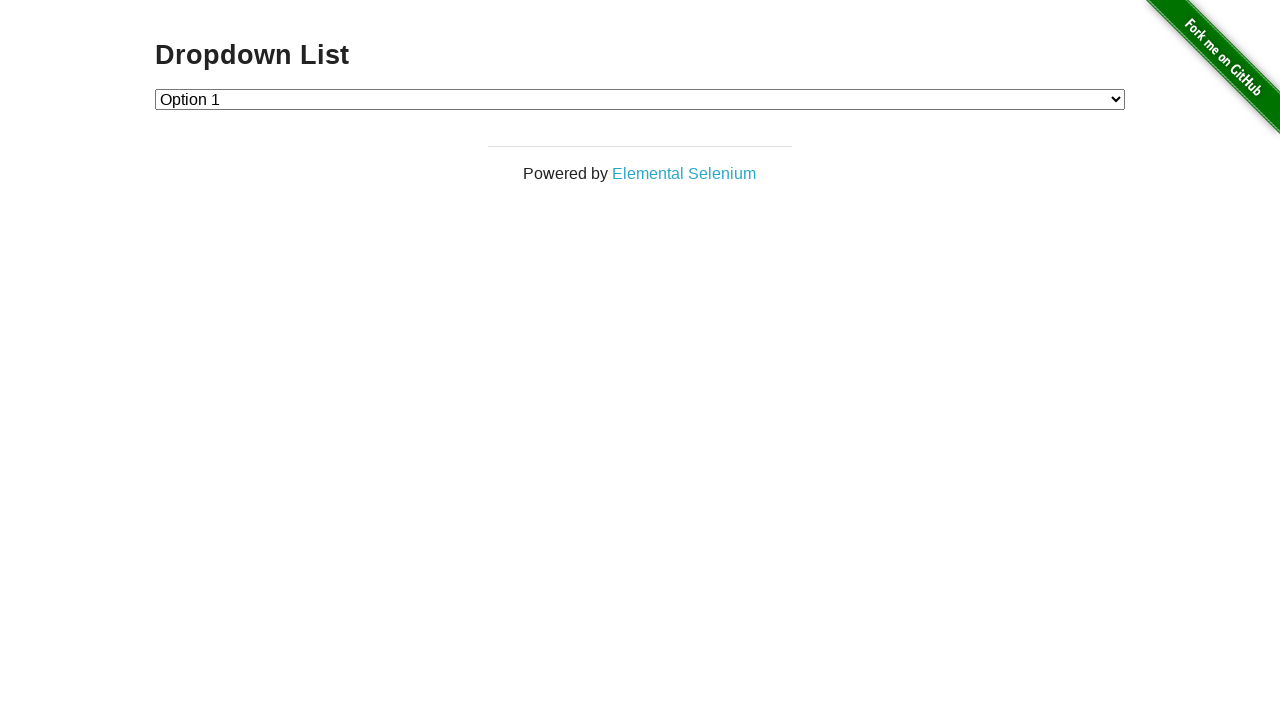

Verified that selected value equals '1'
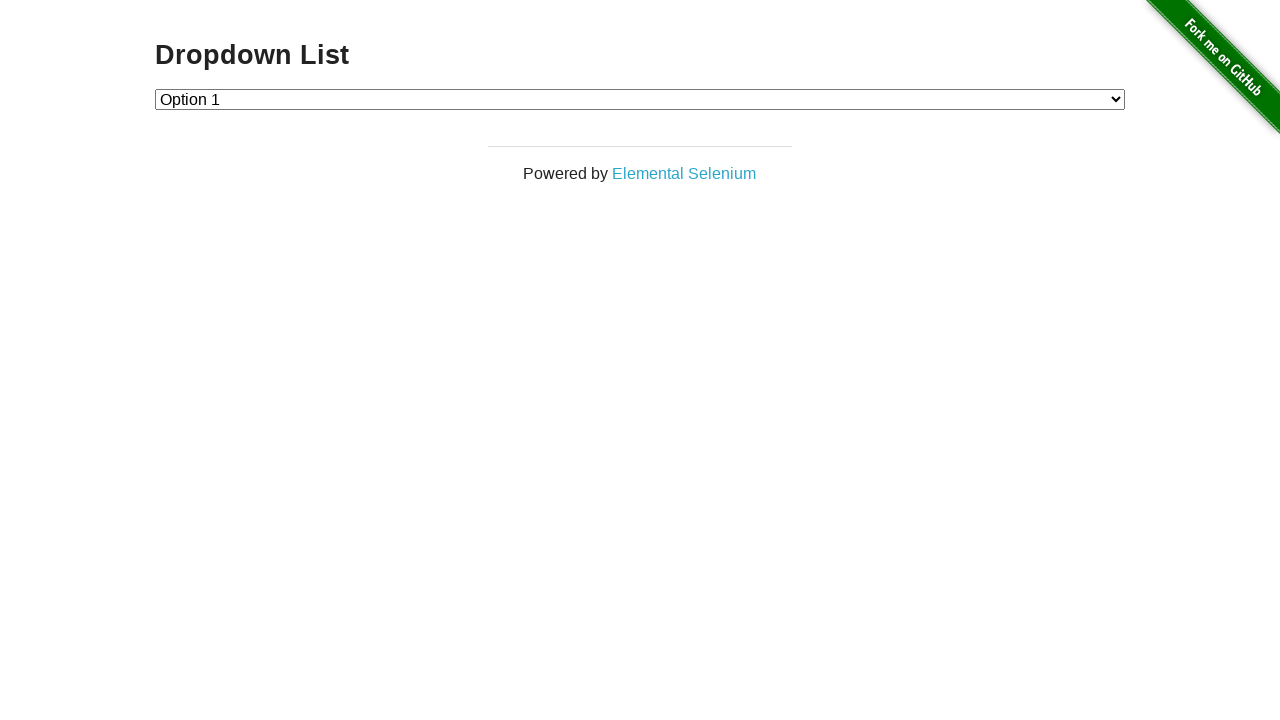

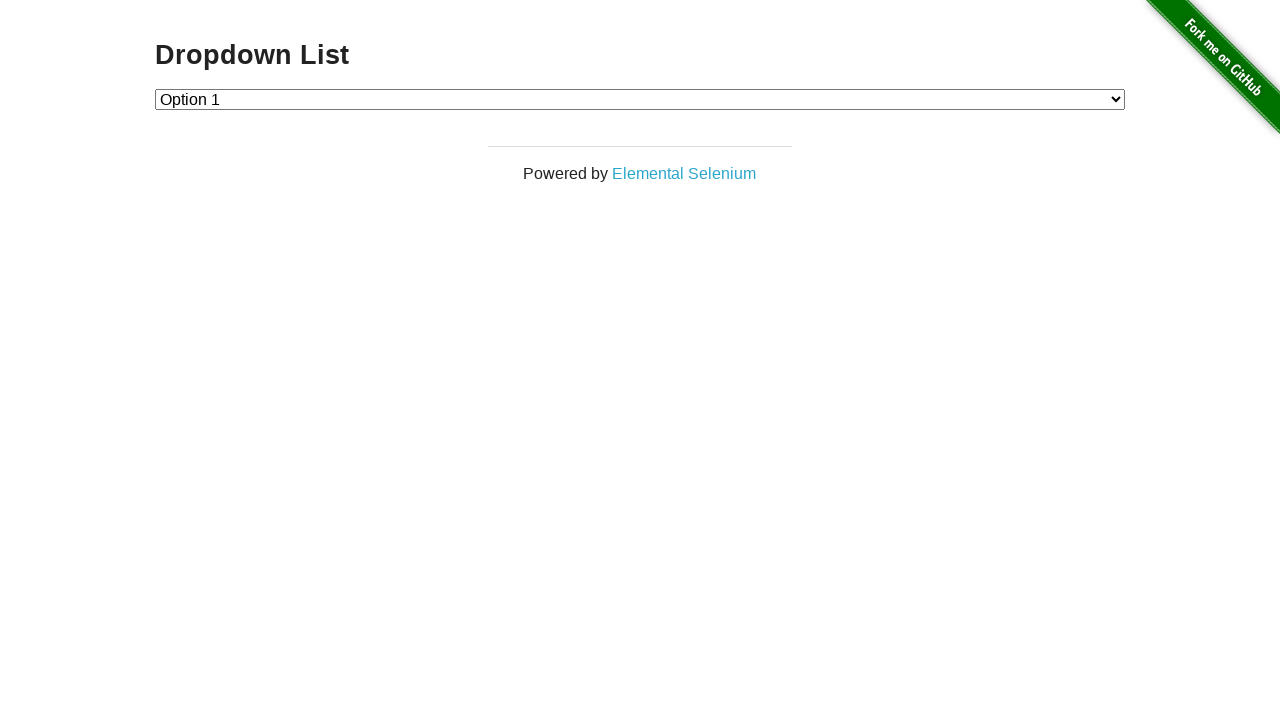